Tests static dropdown selection functionality by selecting an option from a dropdown menu using its value attribute

Starting URL: https://the-internet.herokuapp.com/dropdown

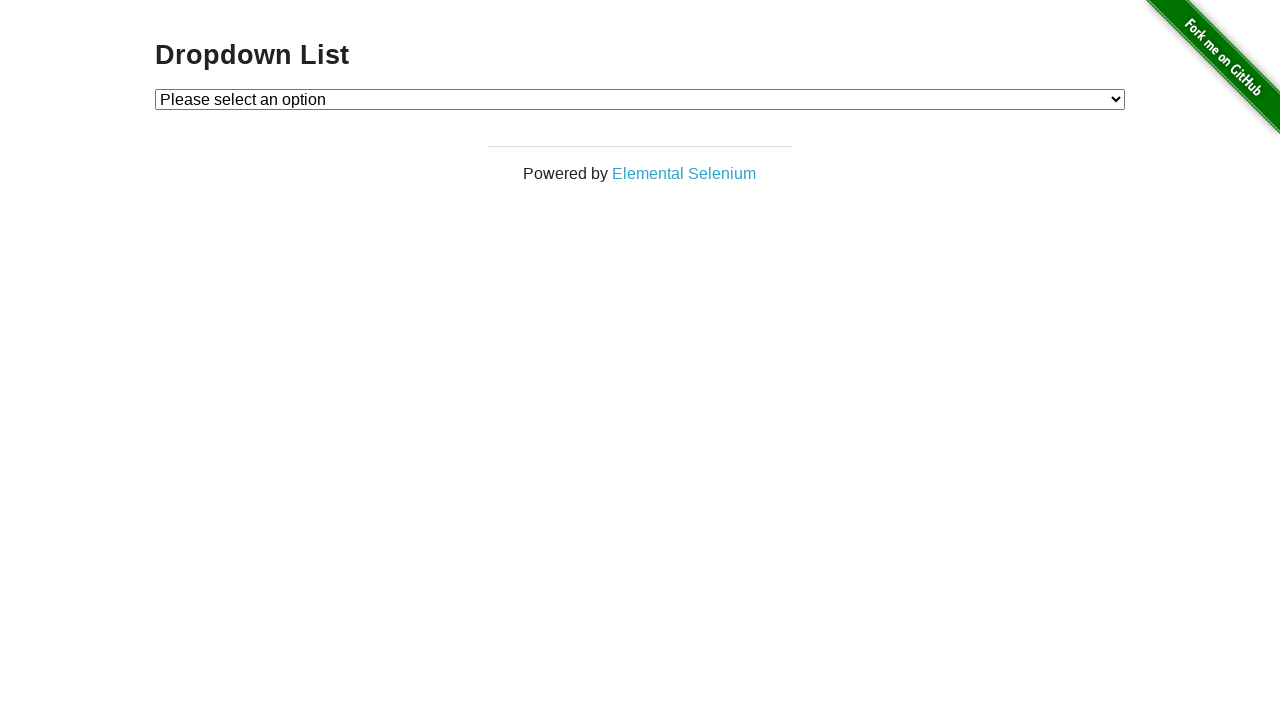

Waited for dropdown element to be visible
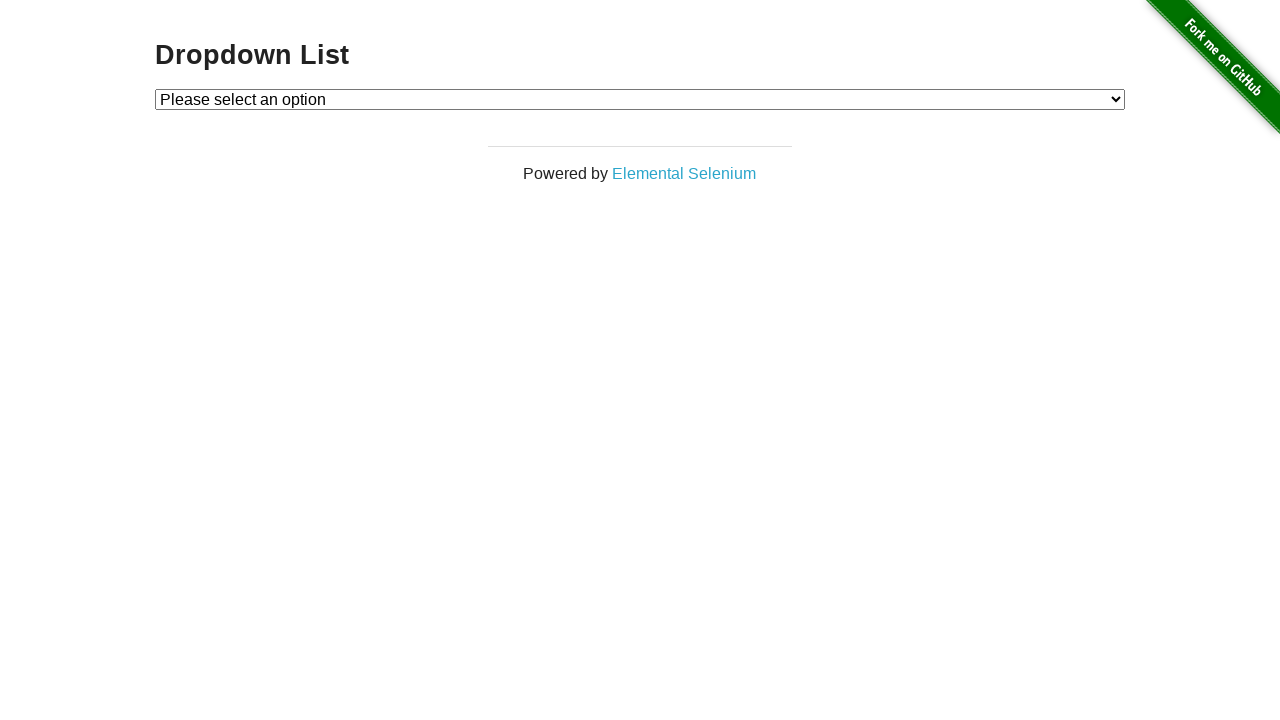

Selected option with value '1' from the dropdown menu on #dropdown
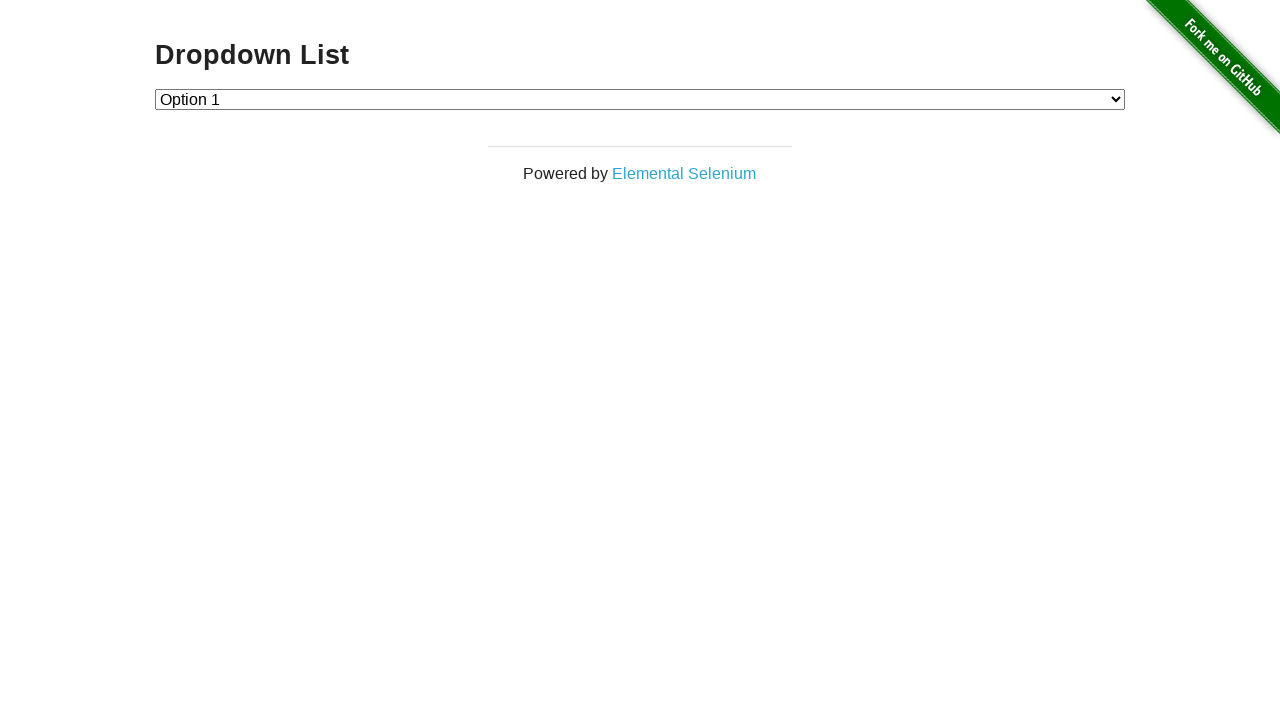

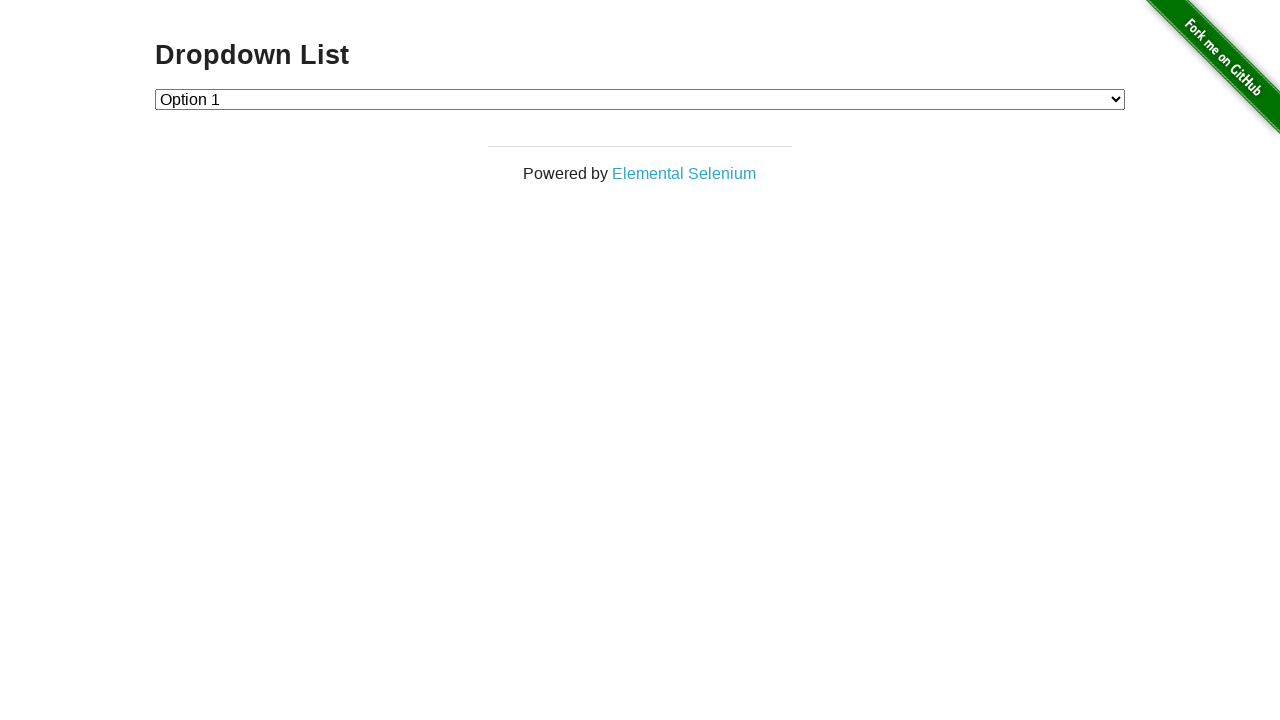